Navigates to W3Schools website and clicks on the Tutorials navigation button to expand the tutorials menu

Starting URL: https://www.w3schools.com/

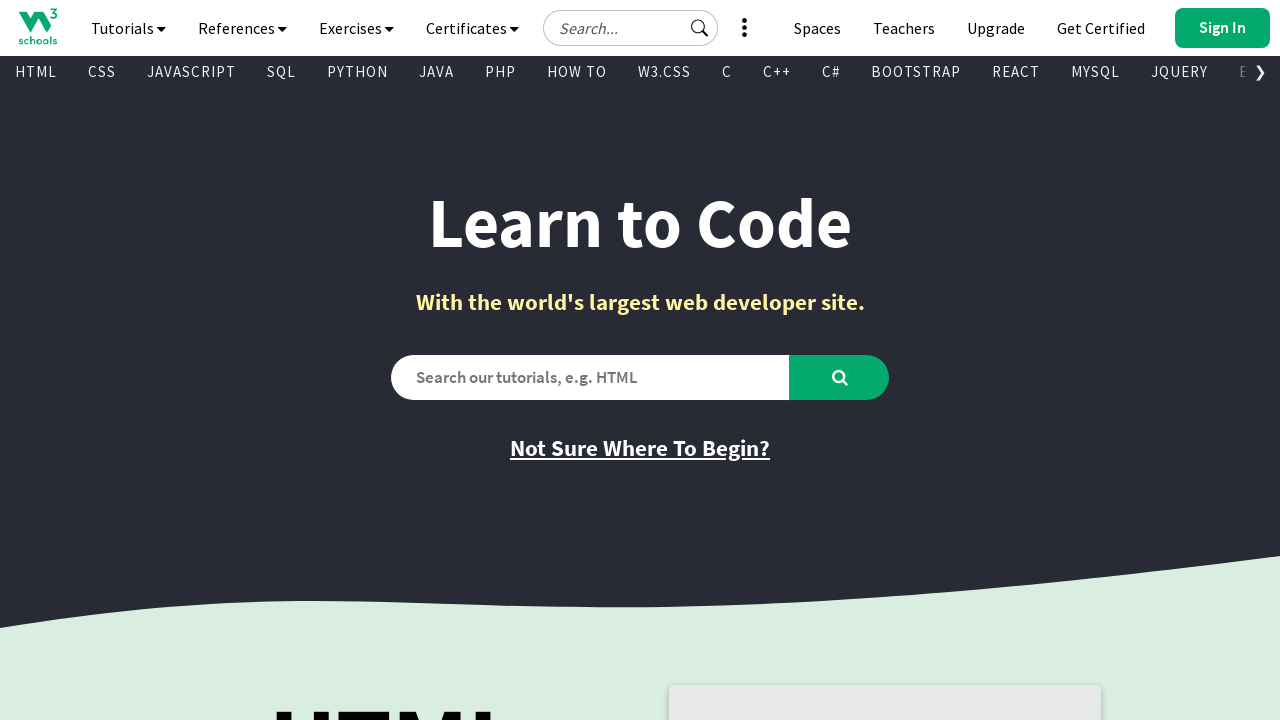

Clicked on Tutorials navigation button to expand tutorials menu at (128, 28) on #navbtn_tutorials
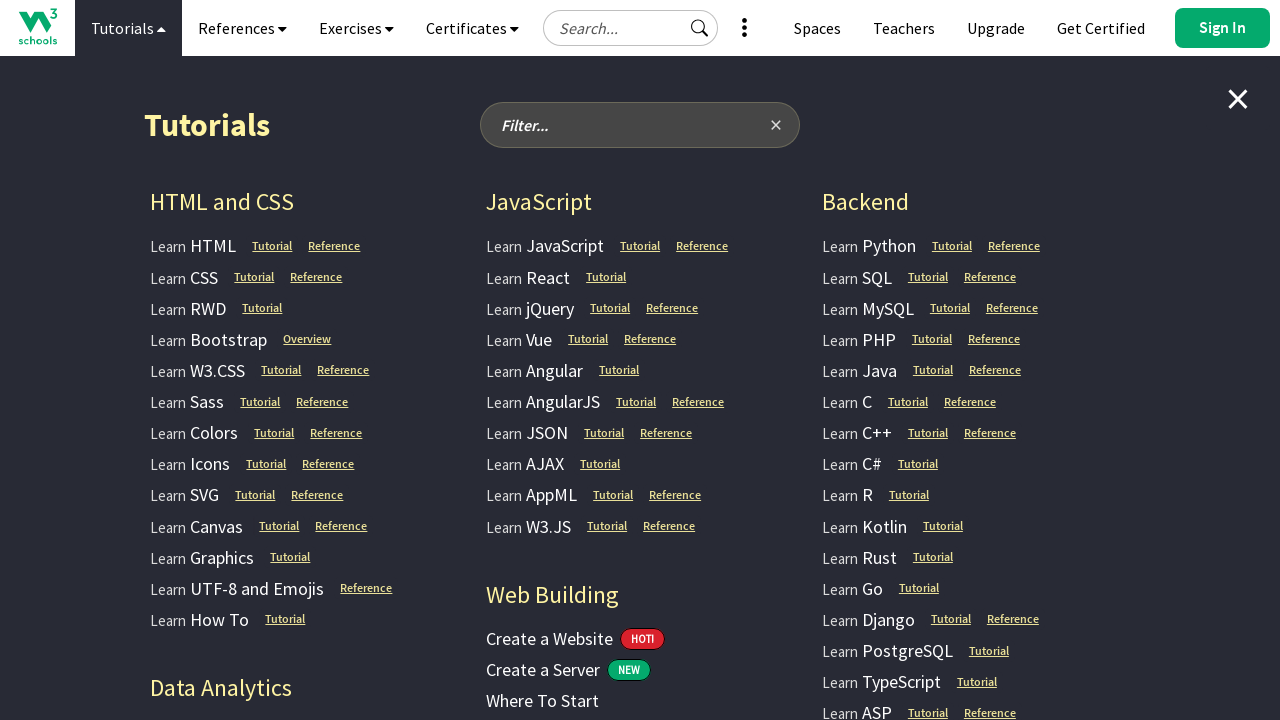

Tutorials menu became visible
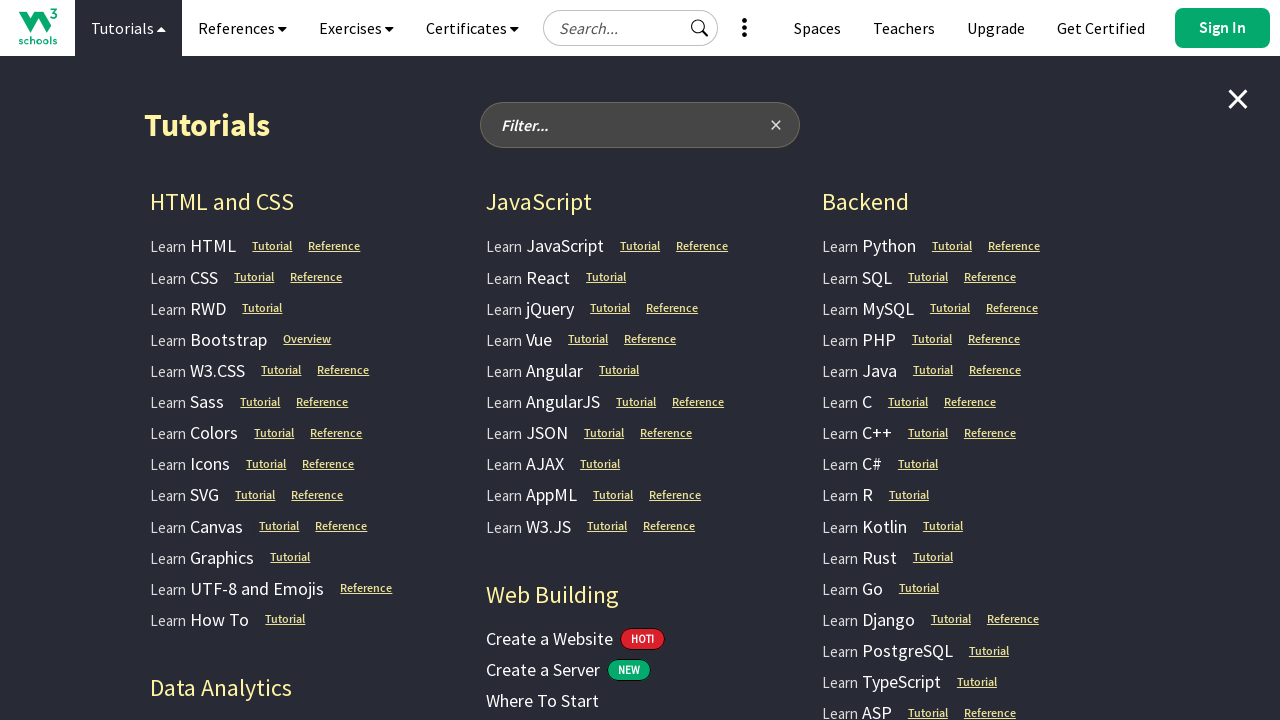

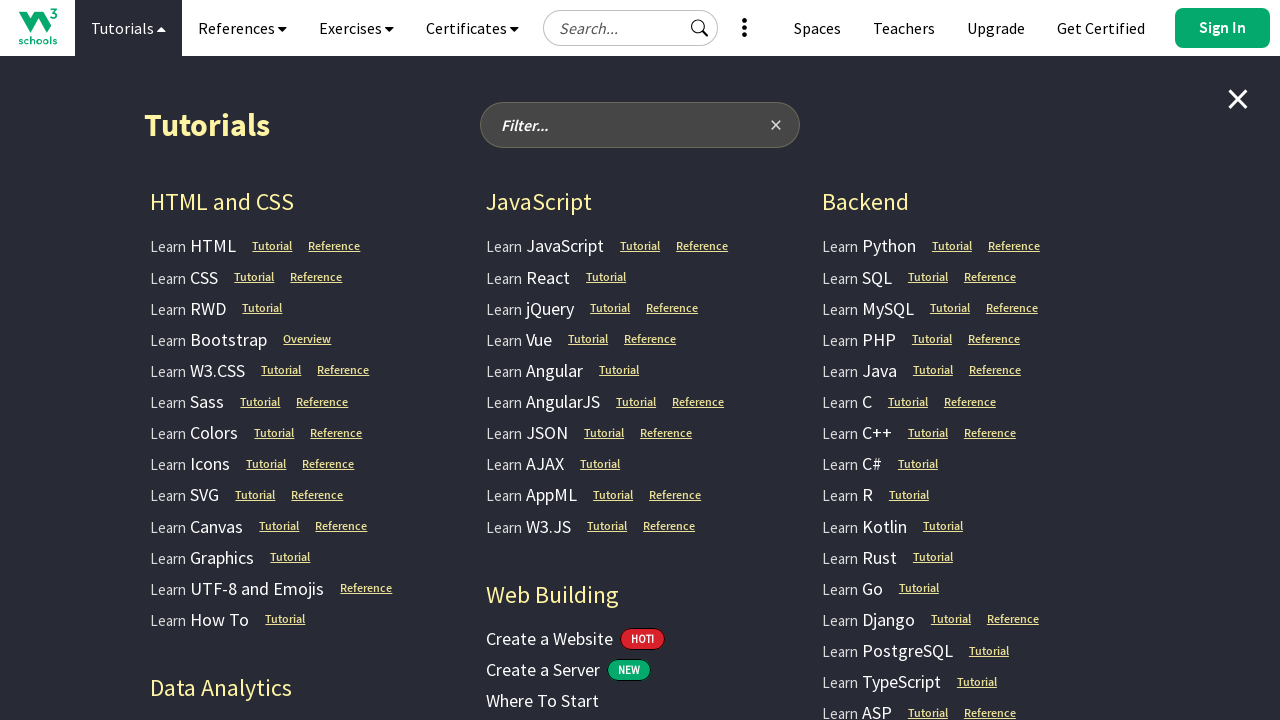